Tests visibility assertions by clicking hide and show buttons to toggle a textbox's visibility state

Starting URL: https://www.letskodeit.com/practice

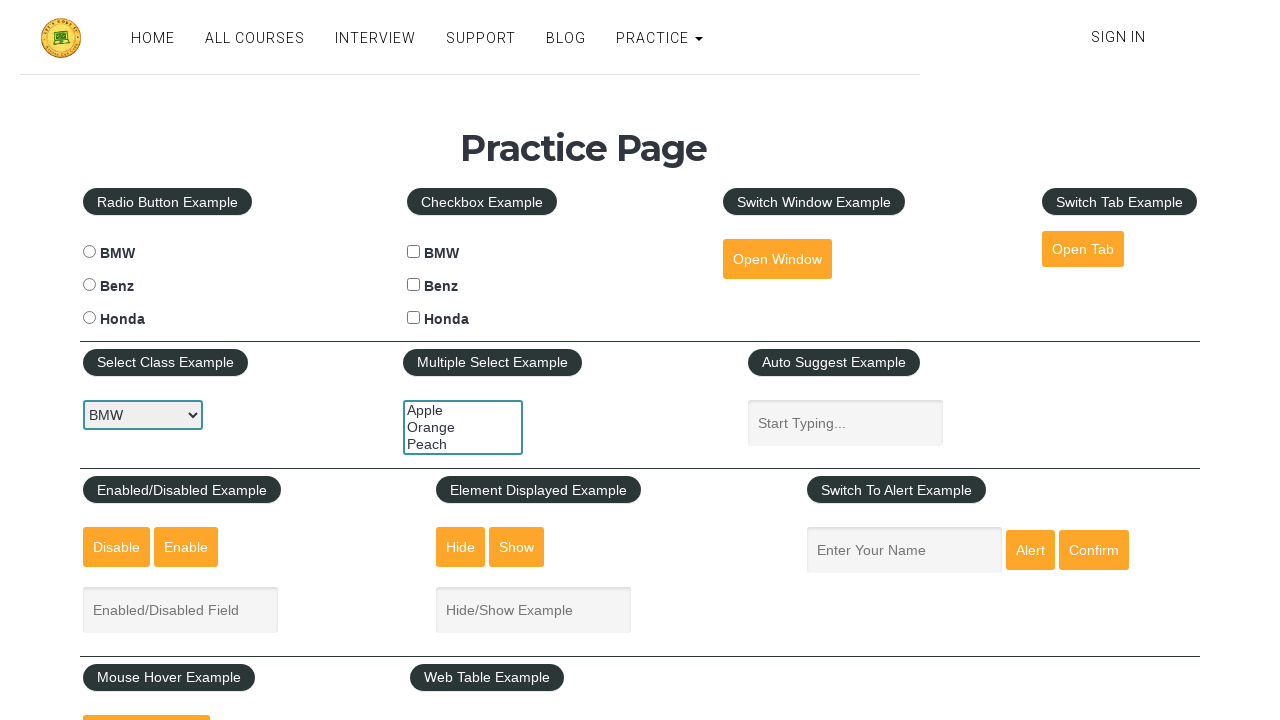

Verified textbox is initially visible
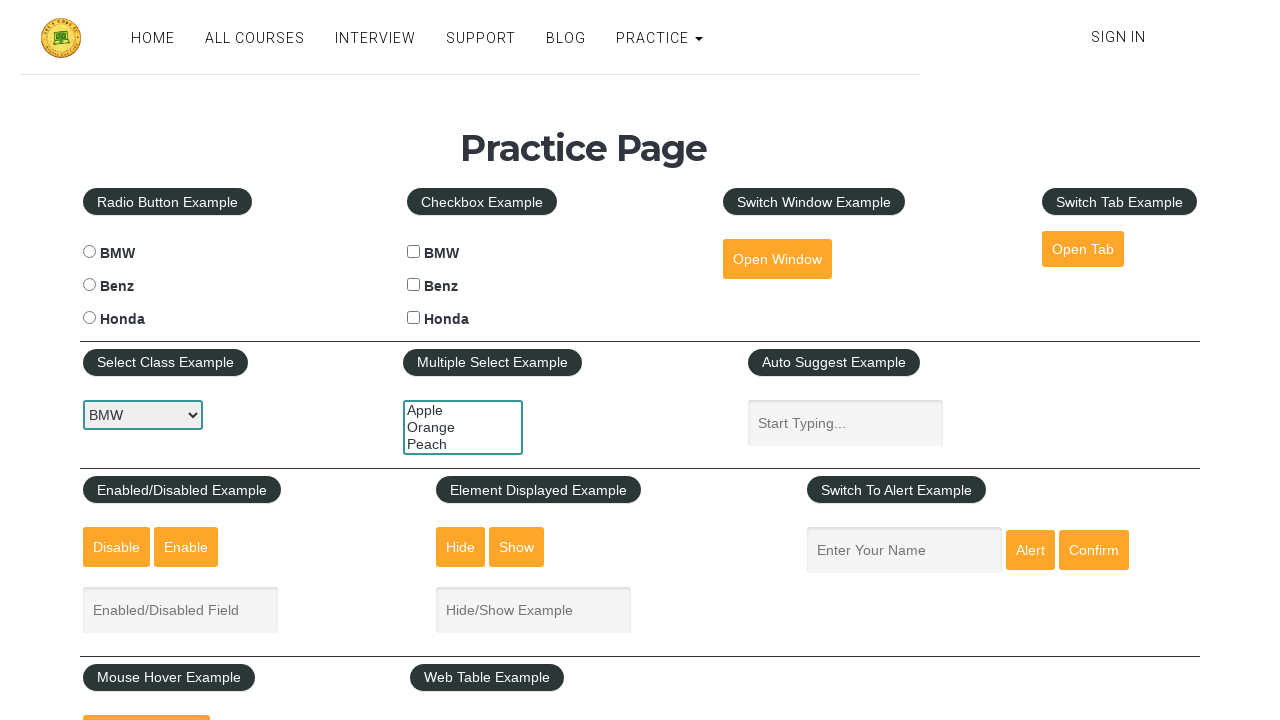

Clicked hide button to hide textbox at (461, 547) on #hide-textbox
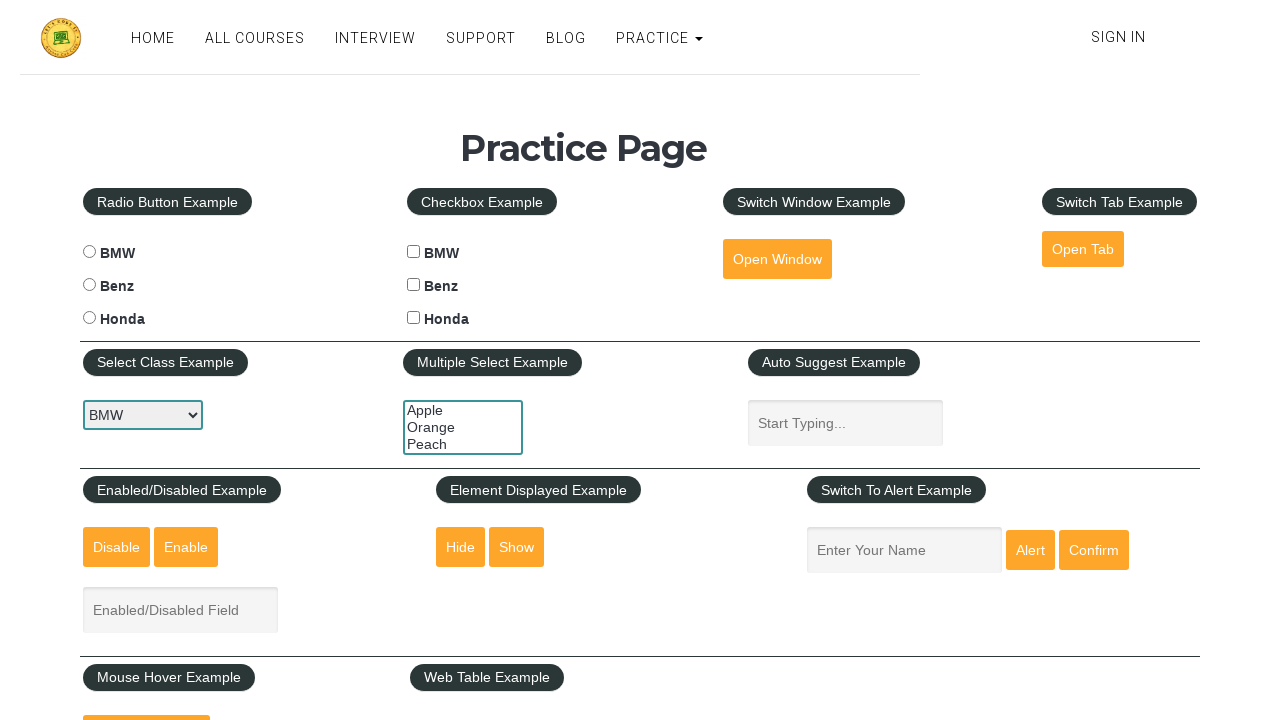

Confirmed textbox is now hidden
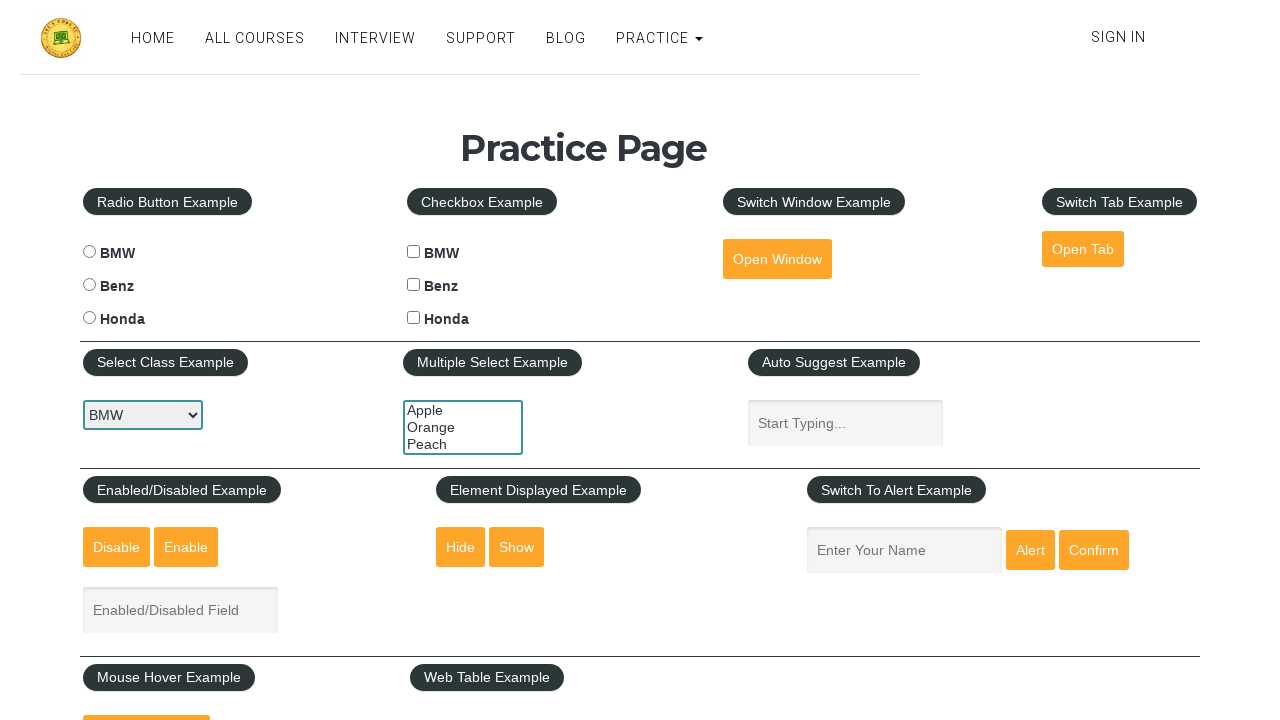

Clicked show button to display textbox at (517, 547) on #show-textbox
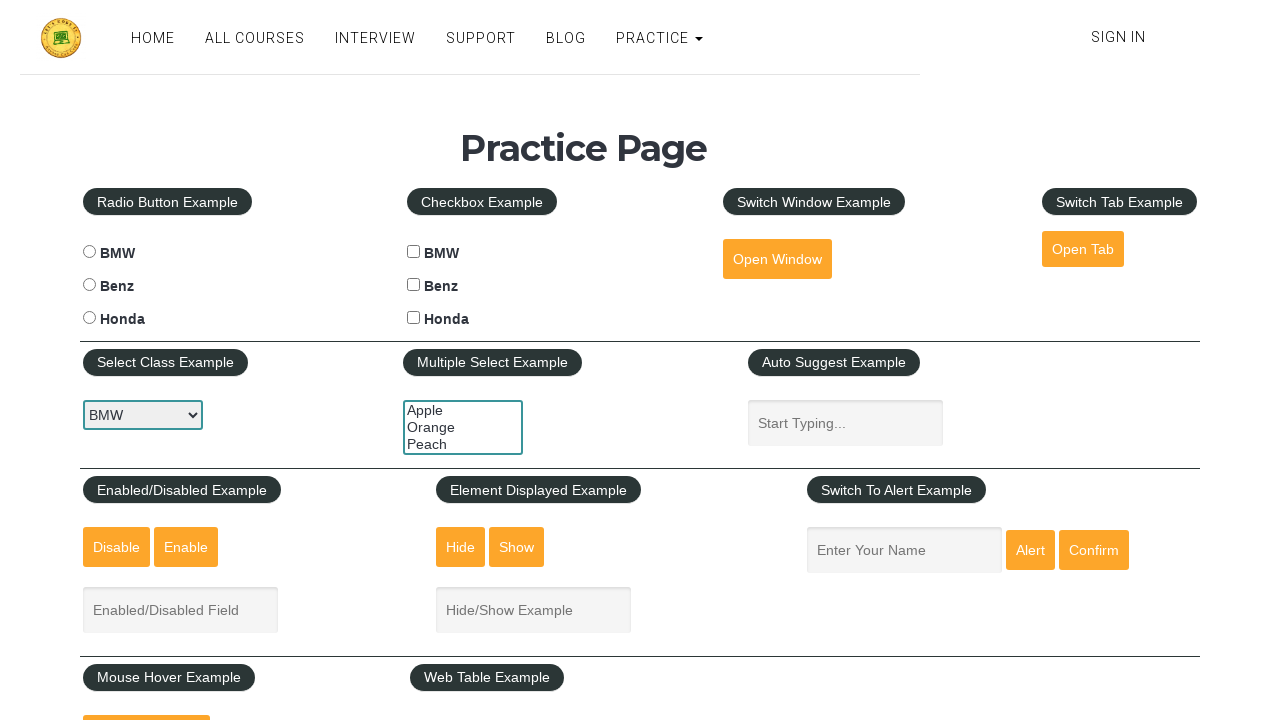

Verified textbox is visible again
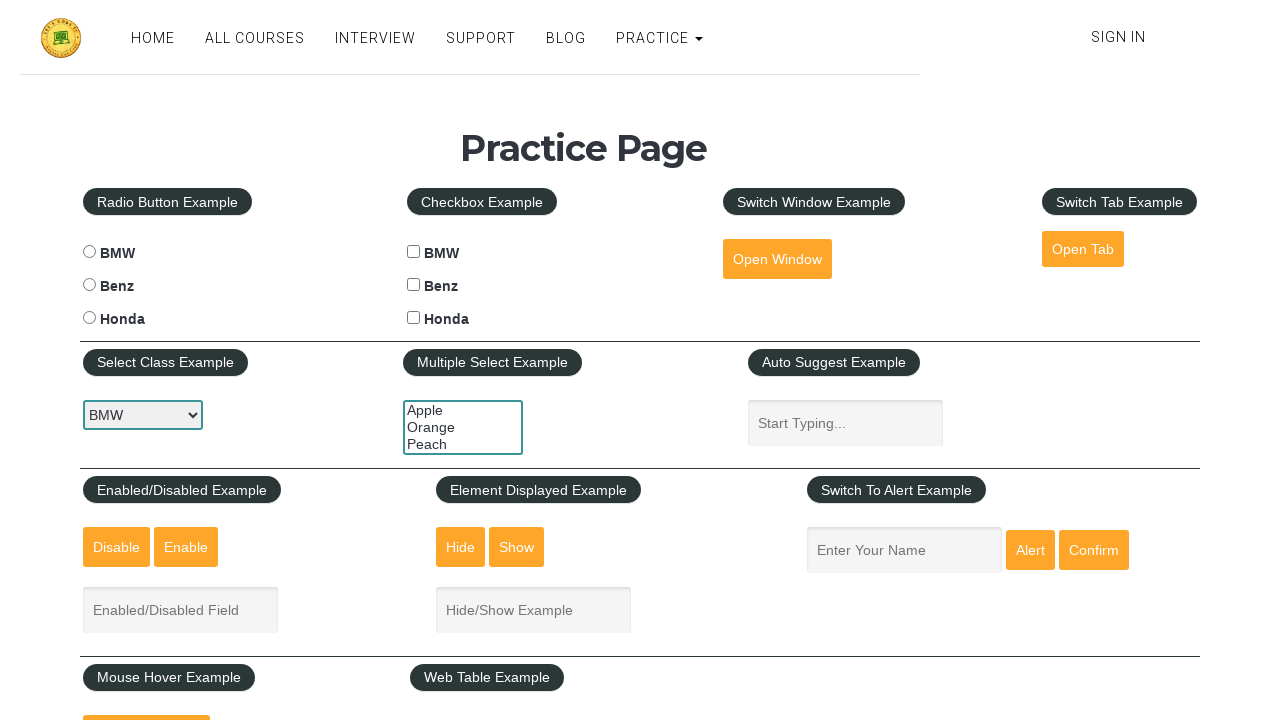

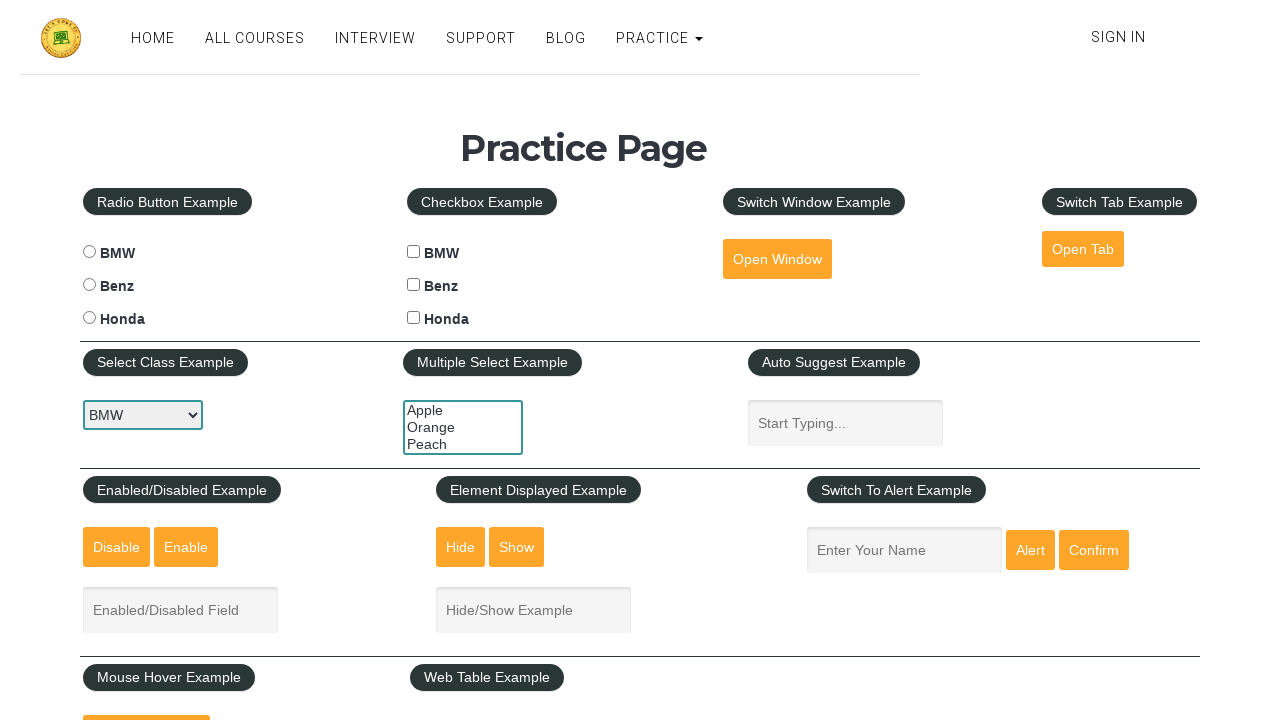